Navigates to a learning management system, clicks on "All Courses", expands course content by clicking "See more", and verifies course items are displayed

Starting URL: https://alchemy.hguy.co/lms

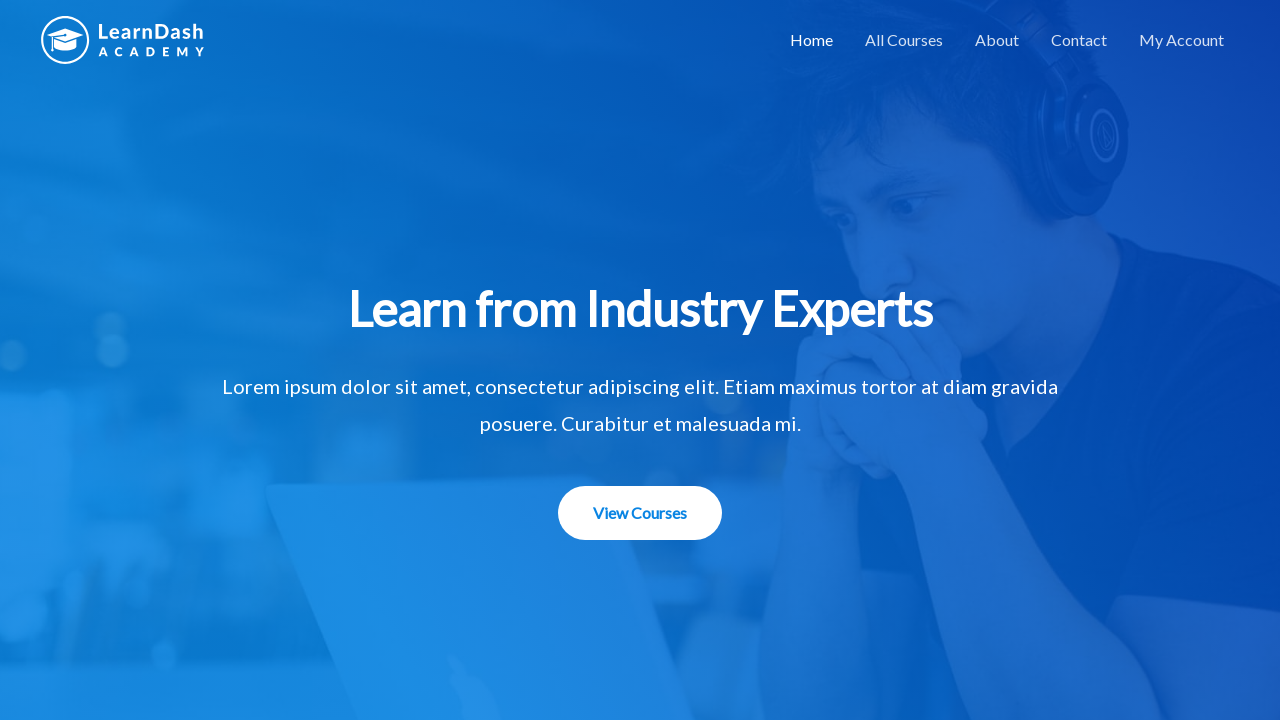

Navigated to learning management system at https://alchemy.hguy.co/lms
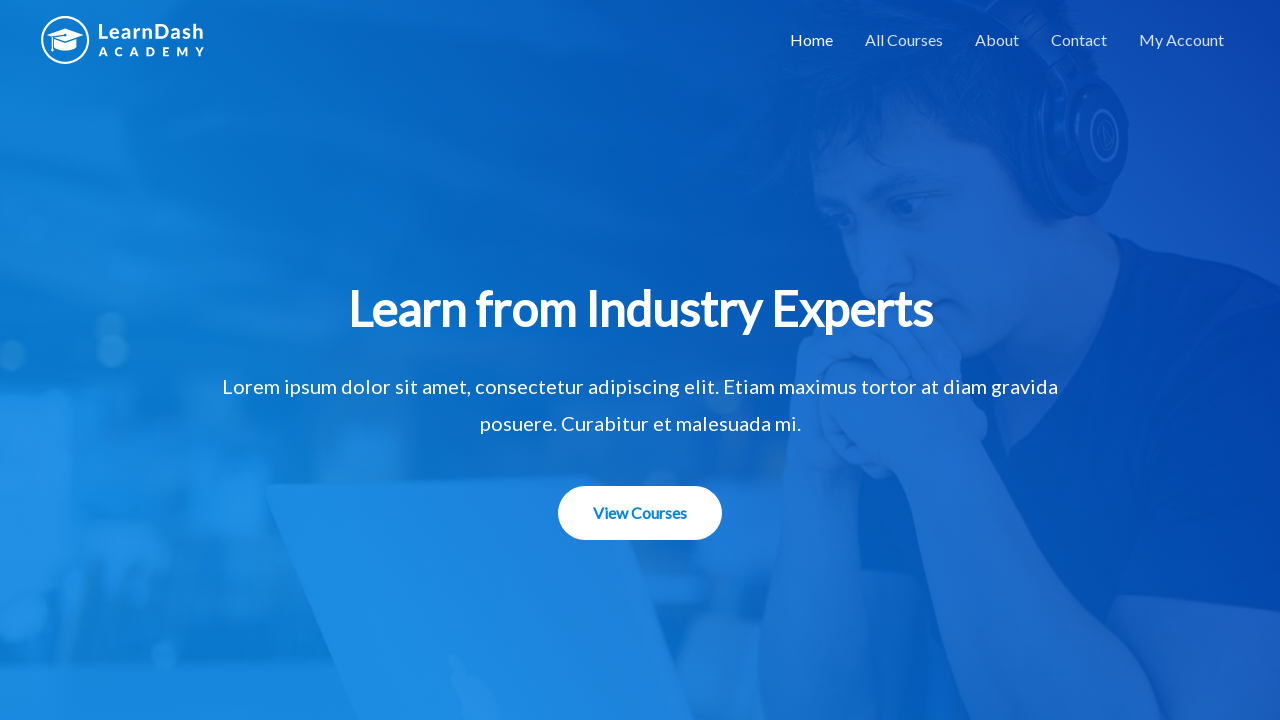

Clicked on 'All Courses' link at (904, 40) on text=All Courses
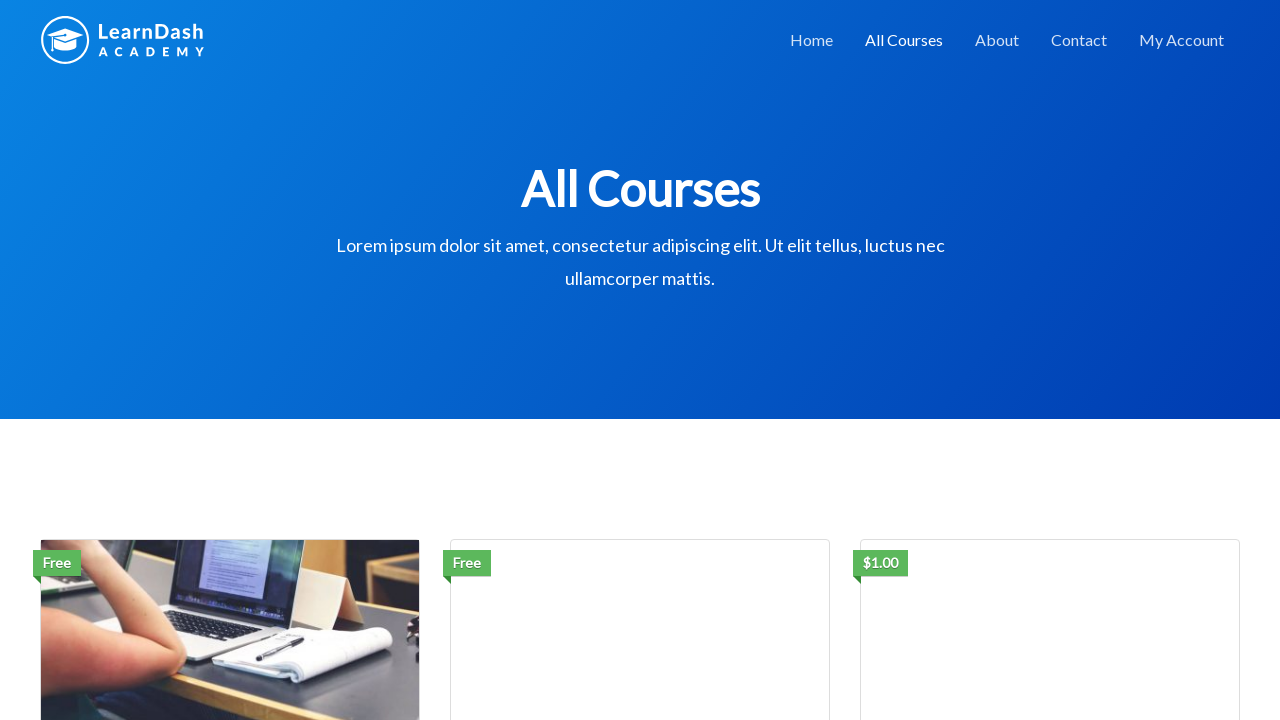

Clicked on 'See more...' to expand course content at (230, 360) on text=See more...
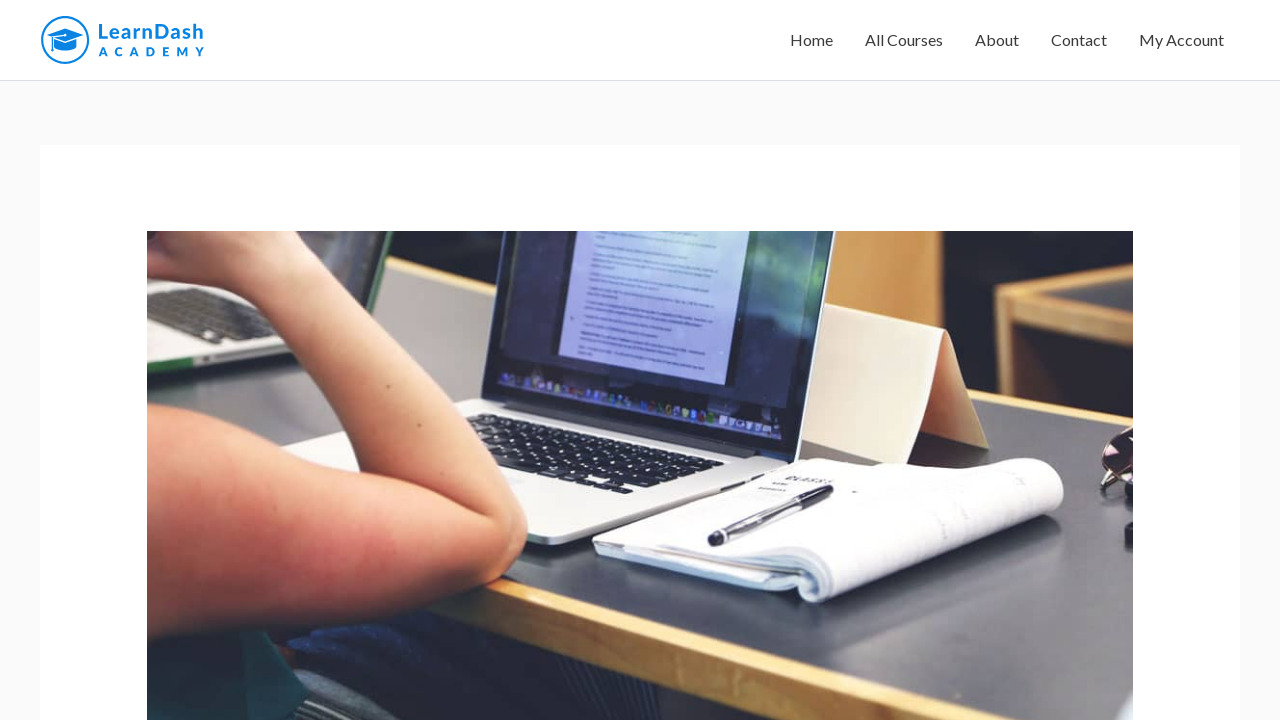

Course content items loaded and visible
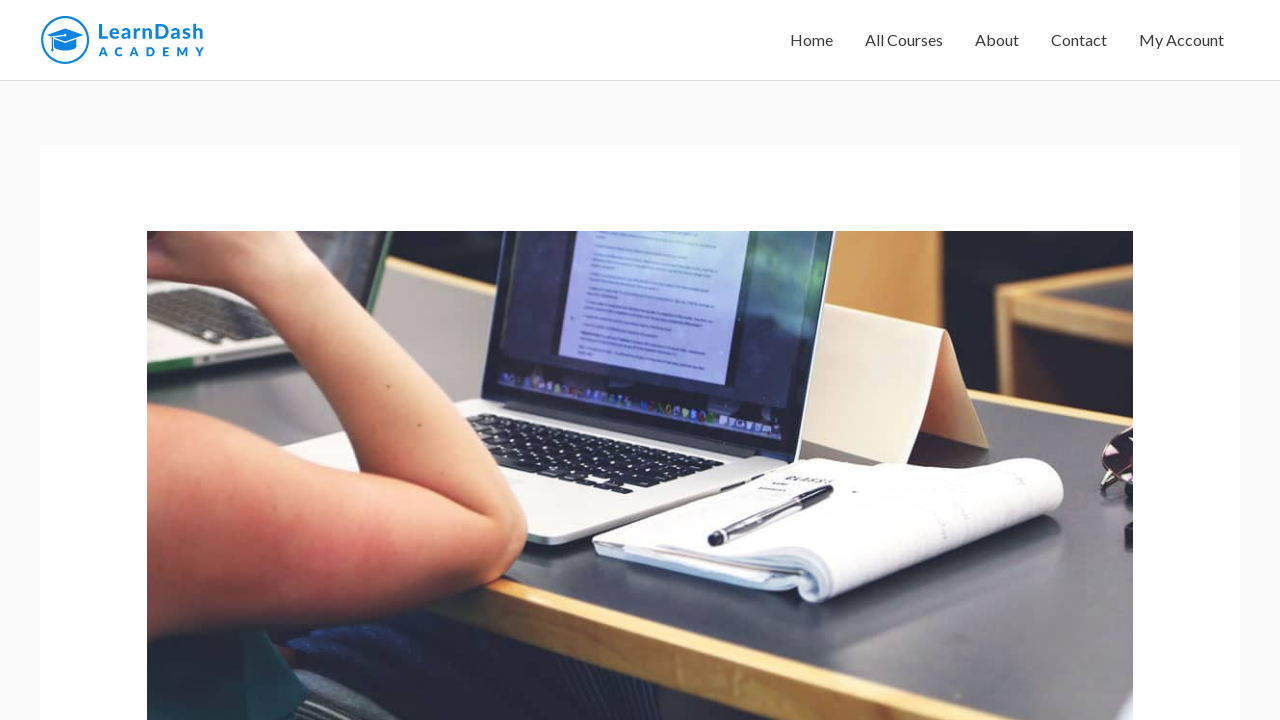

Retrieved 3 course content items
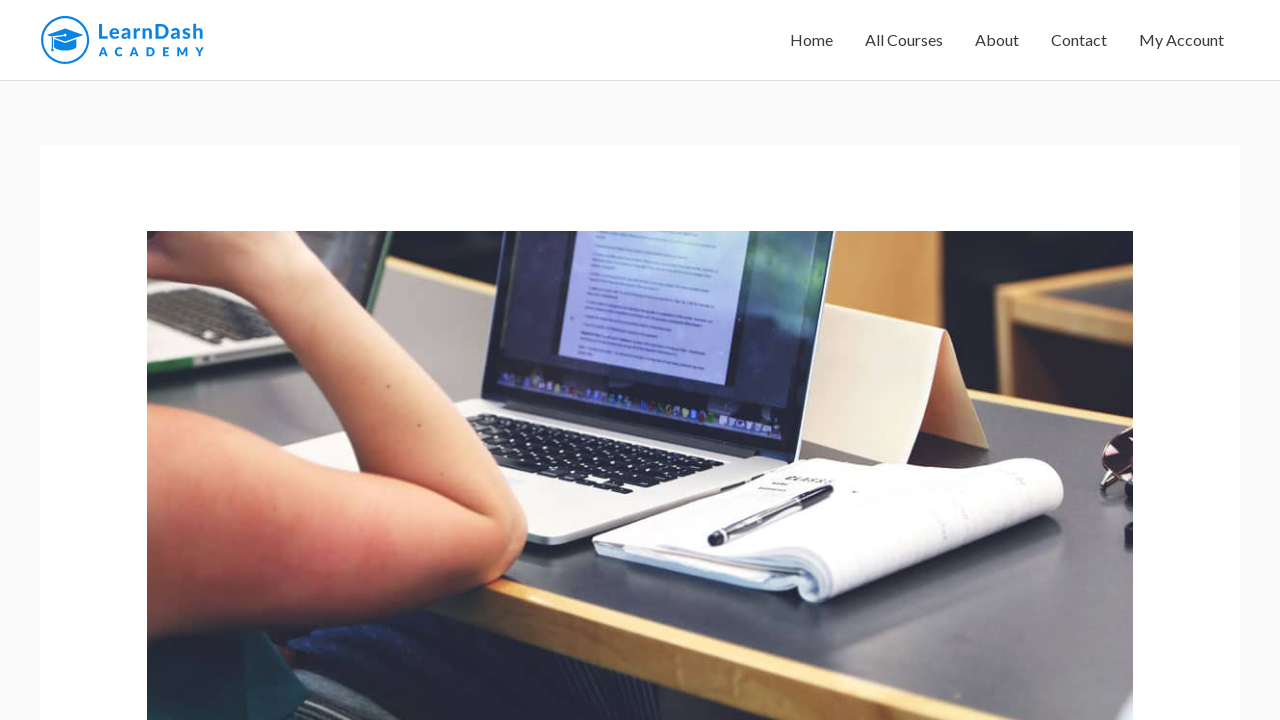

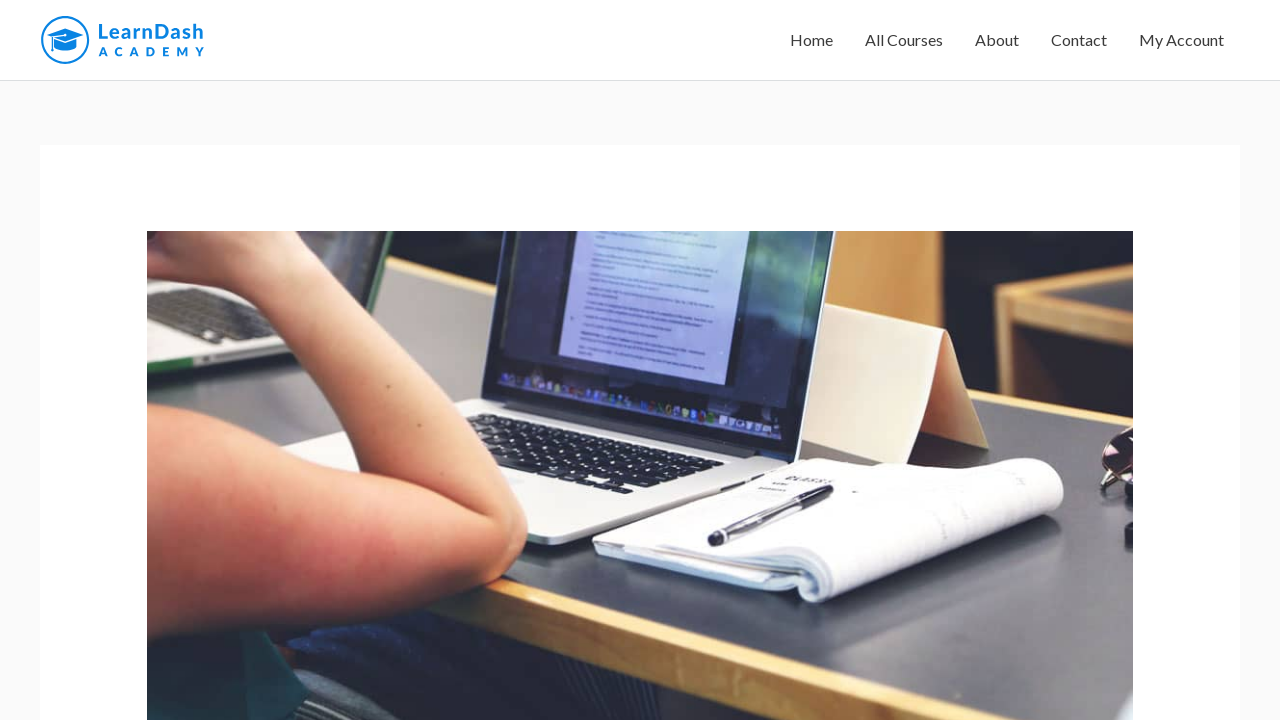